Tests browser back button navigation between filter views (All, Active, Completed)

Starting URL: https://demo.playwright.dev/todomvc

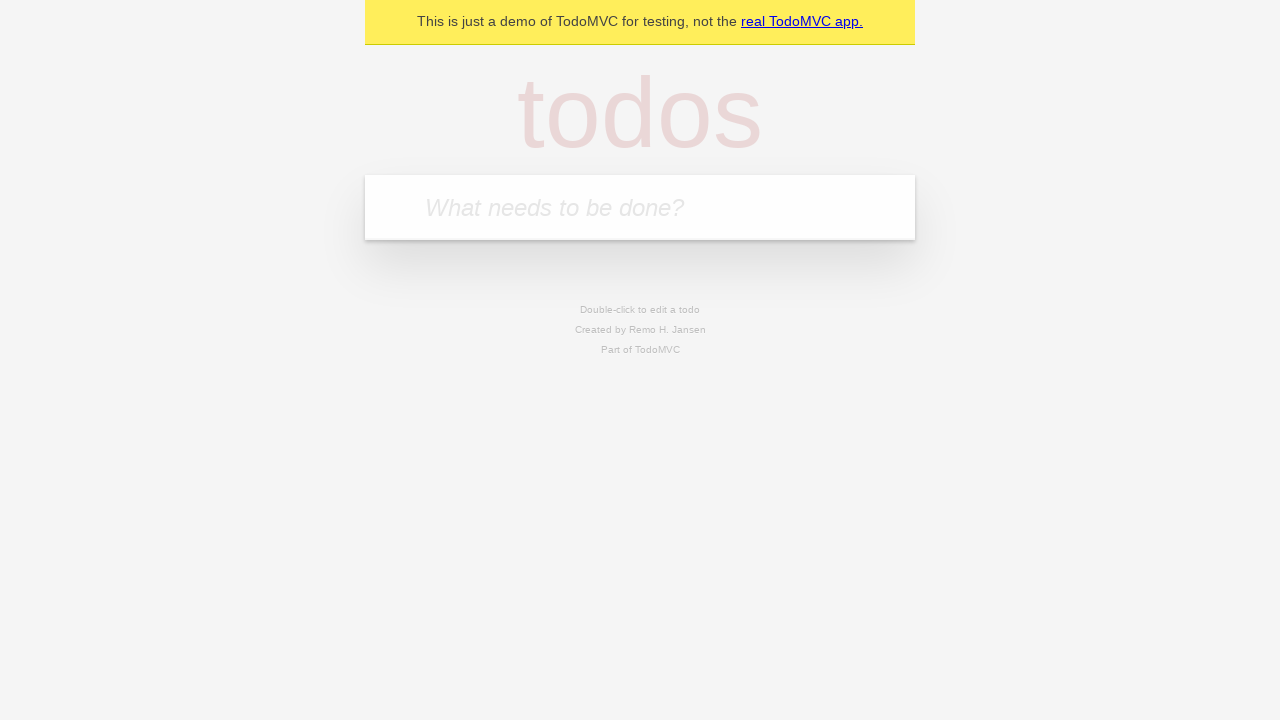

Located the 'What needs to be done?' input field
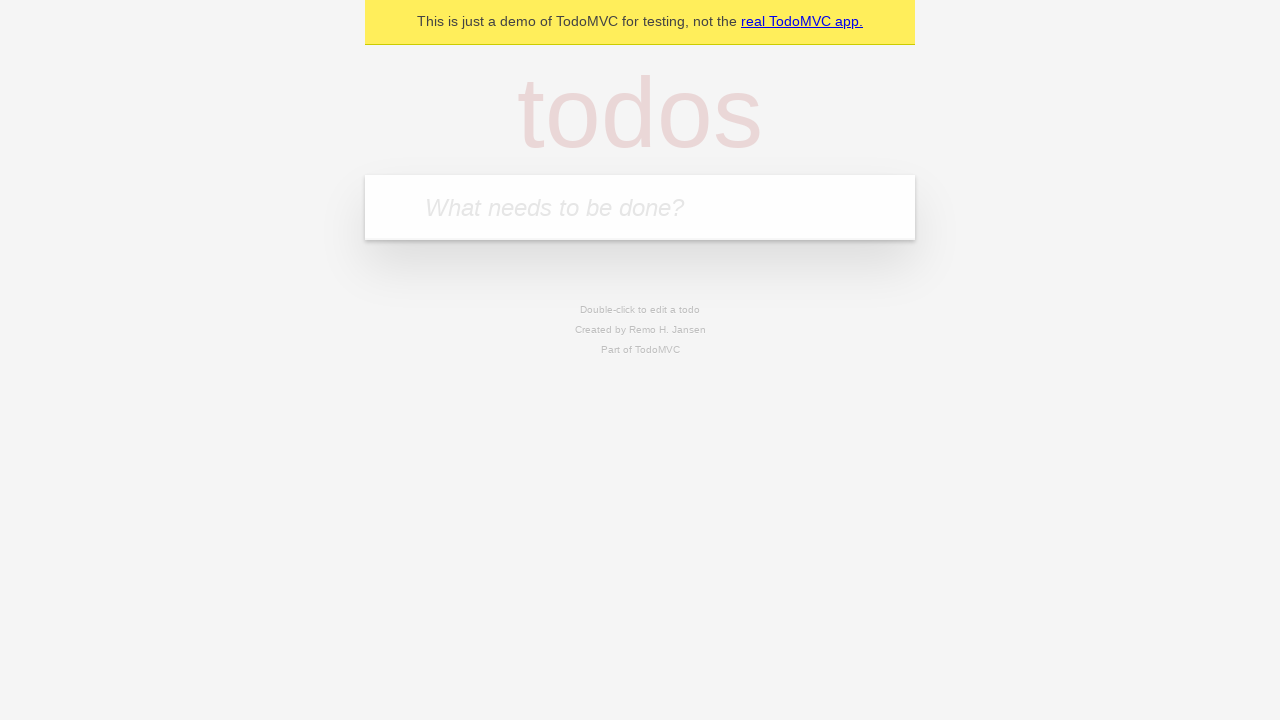

Filled todo input with 'buy some cheese' on internal:attr=[placeholder="What needs to be done?"i]
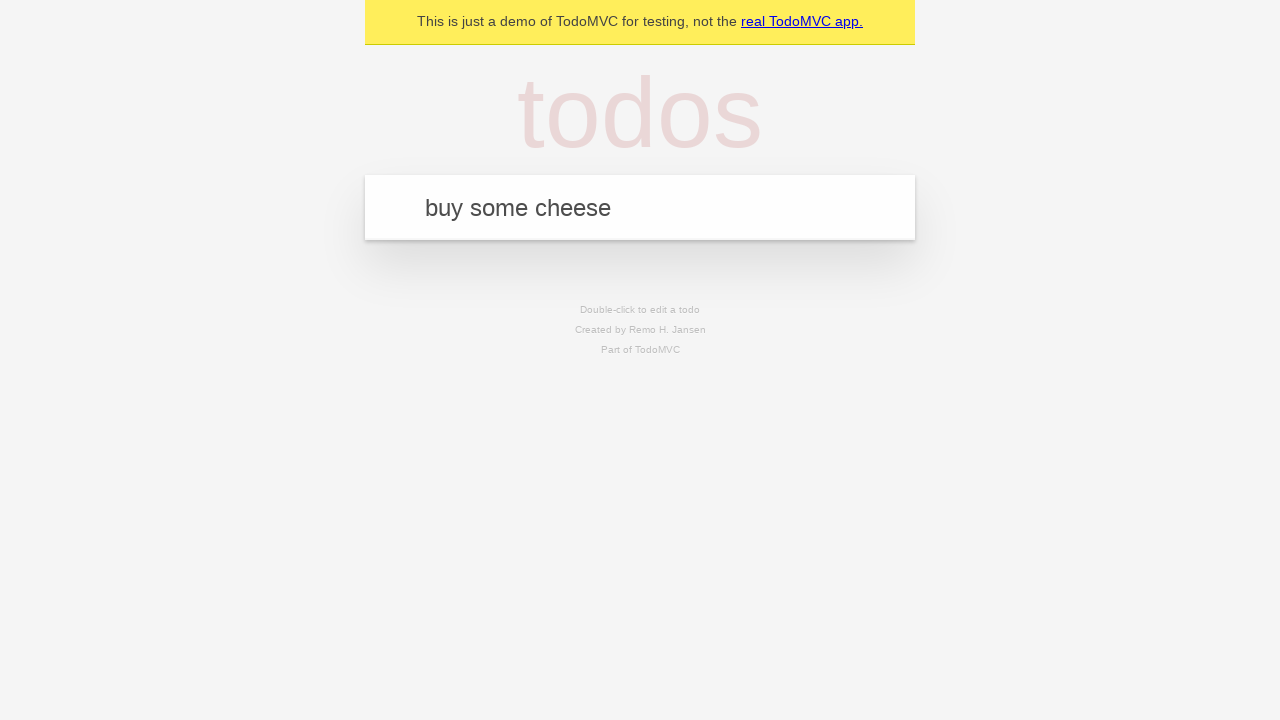

Pressed Enter to create todo 'buy some cheese' on internal:attr=[placeholder="What needs to be done?"i]
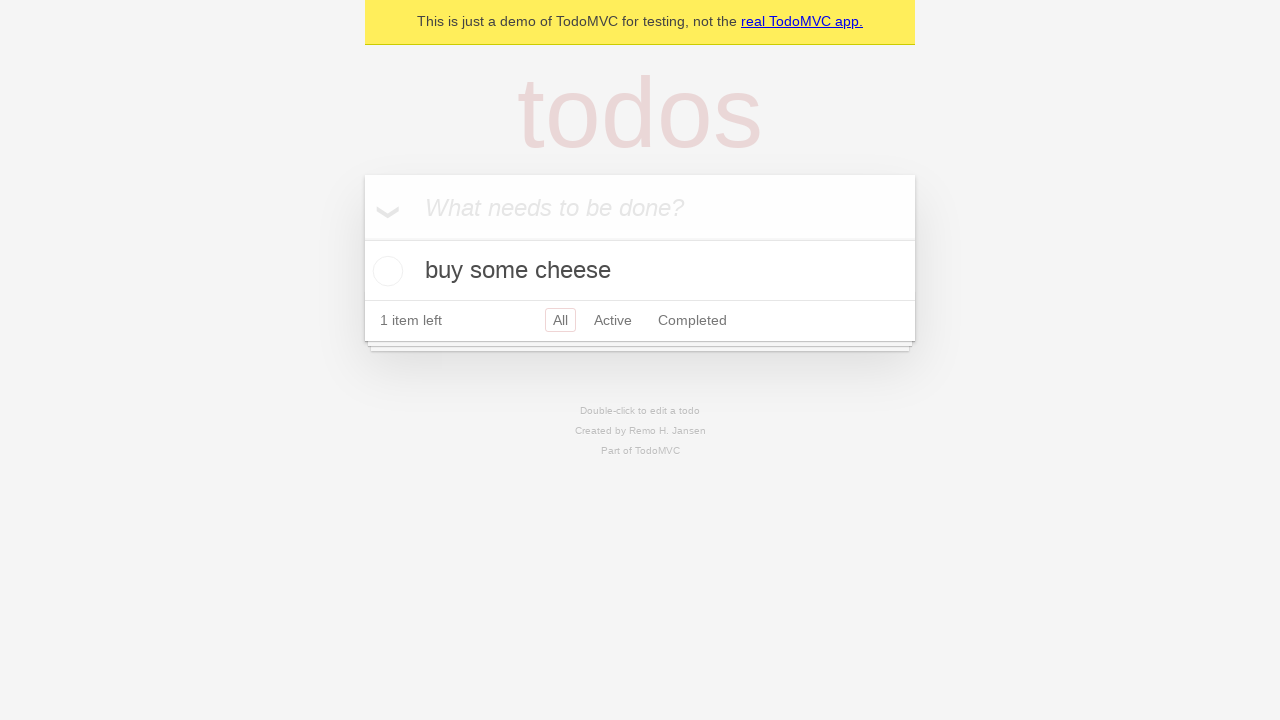

Filled todo input with 'feed the cat' on internal:attr=[placeholder="What needs to be done?"i]
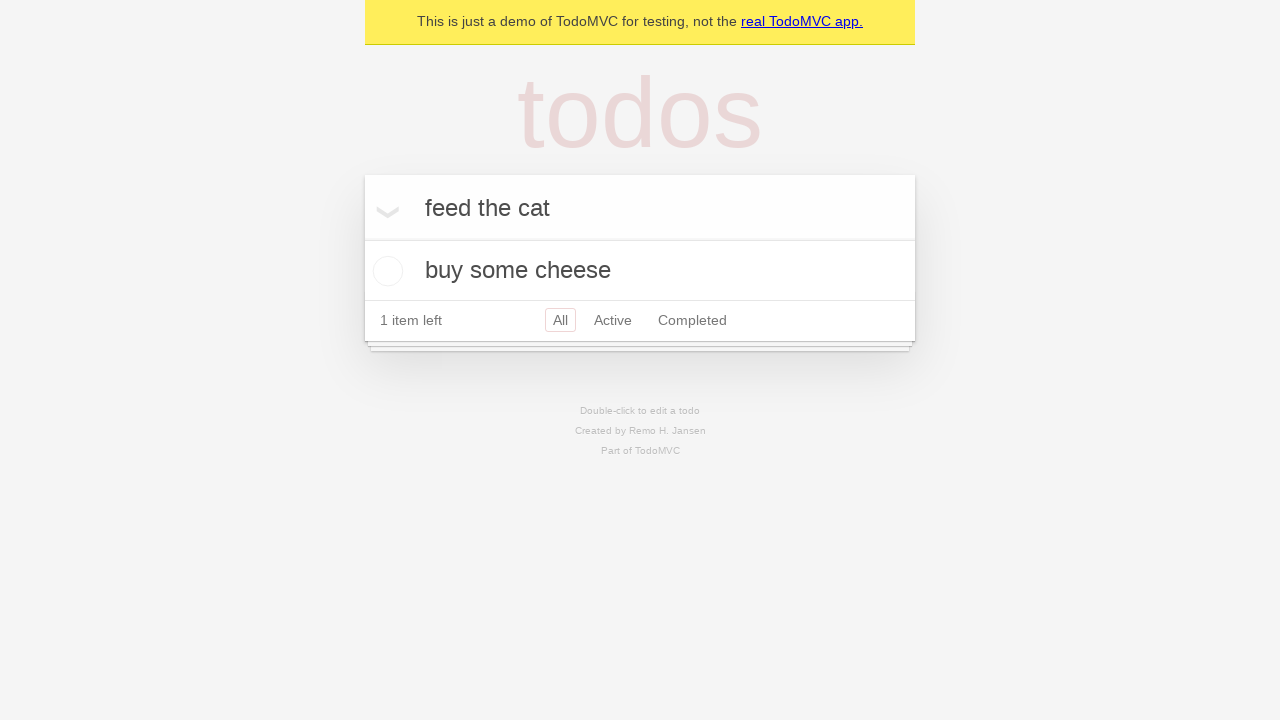

Pressed Enter to create todo 'feed the cat' on internal:attr=[placeholder="What needs to be done?"i]
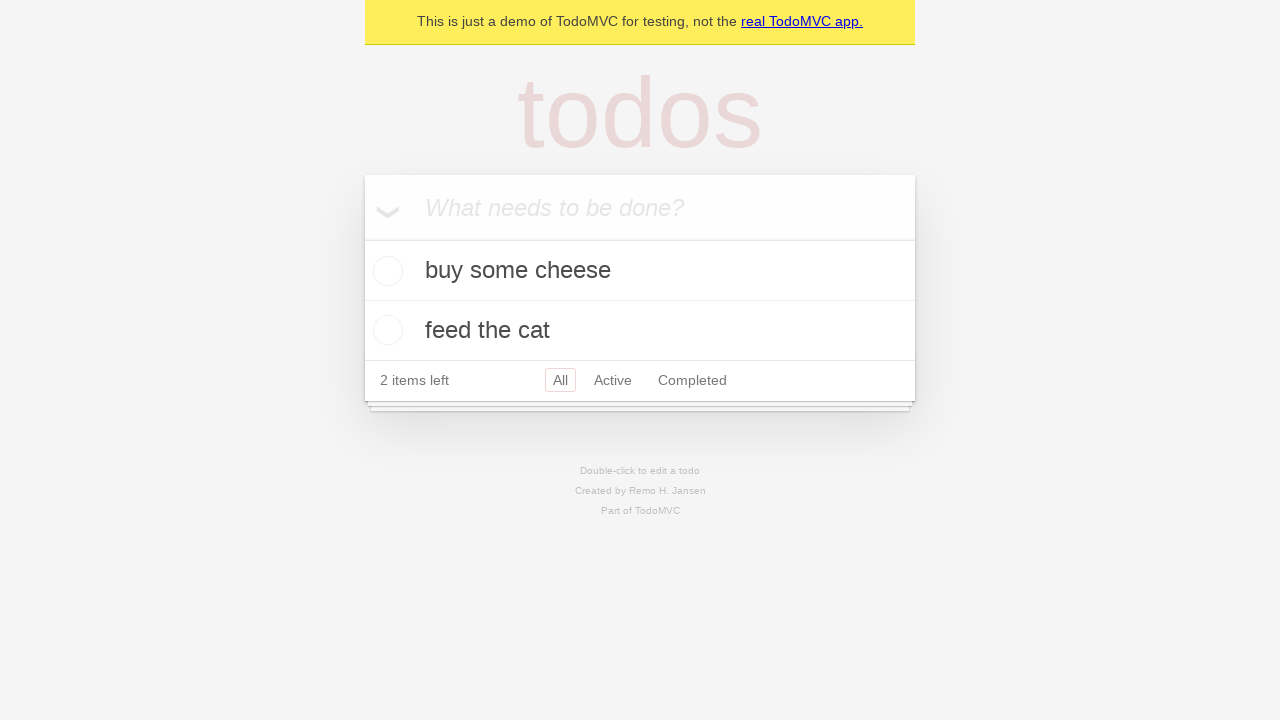

Filled todo input with 'book a doctors appointment' on internal:attr=[placeholder="What needs to be done?"i]
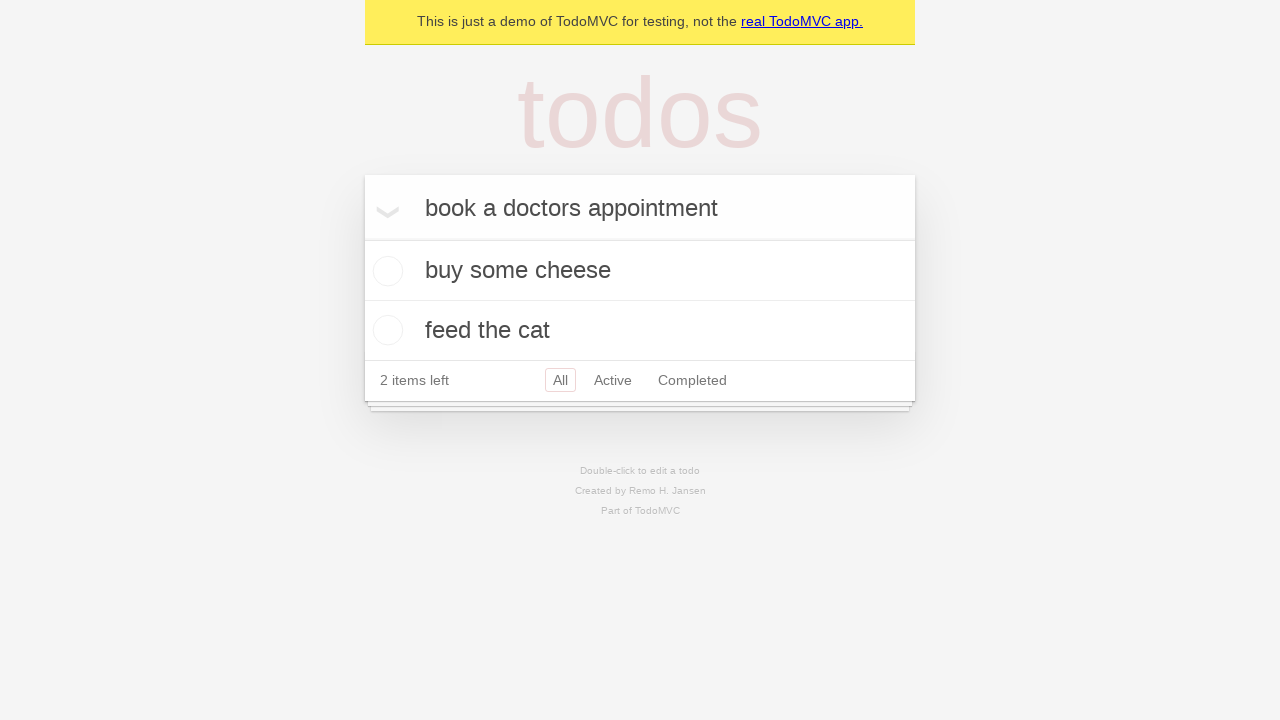

Pressed Enter to create todo 'book a doctors appointment' on internal:attr=[placeholder="What needs to be done?"i]
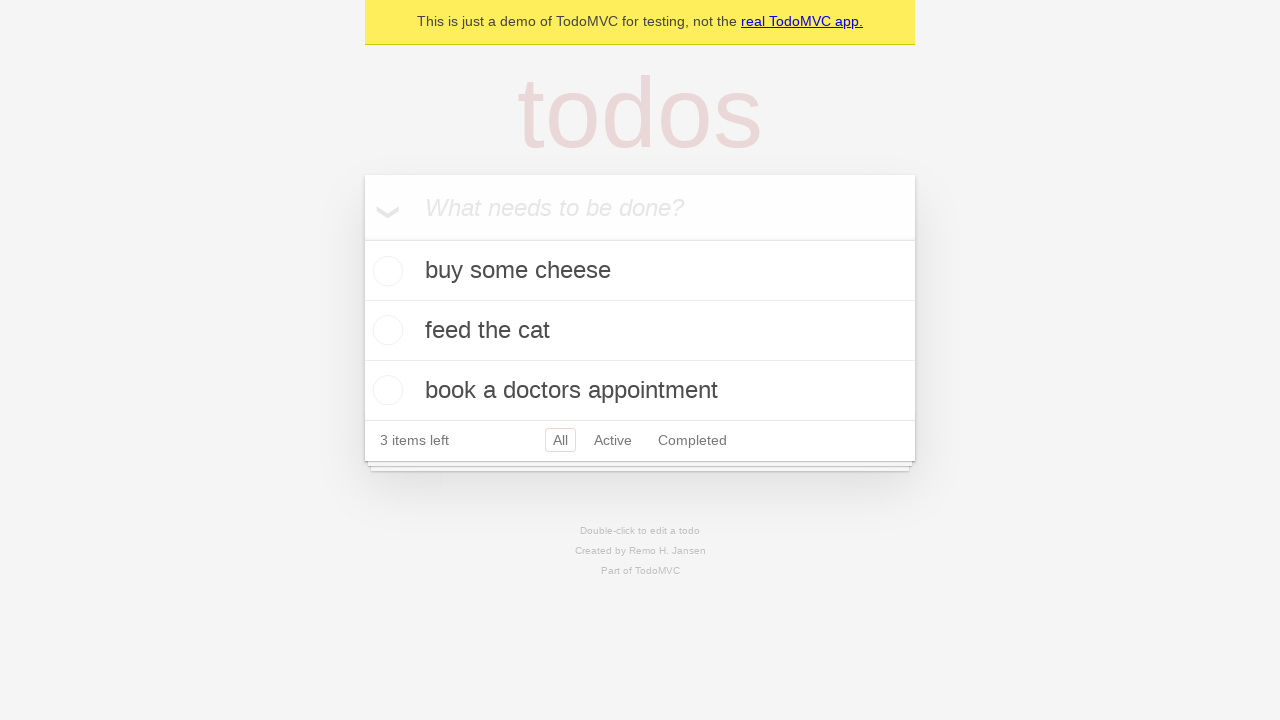

Waited for all three todo items to appear
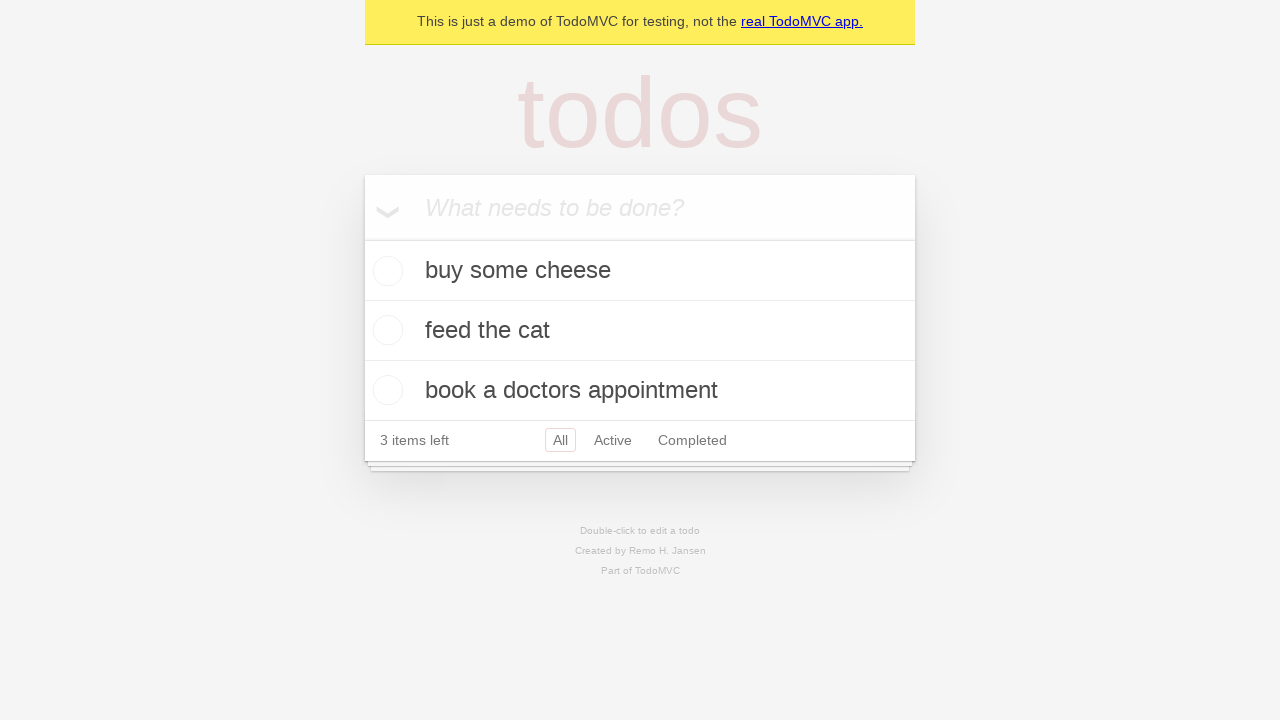

Marked the second todo item as complete at (385, 330) on internal:testid=[data-testid="todo-item"s] >> nth=1 >> internal:role=checkbox
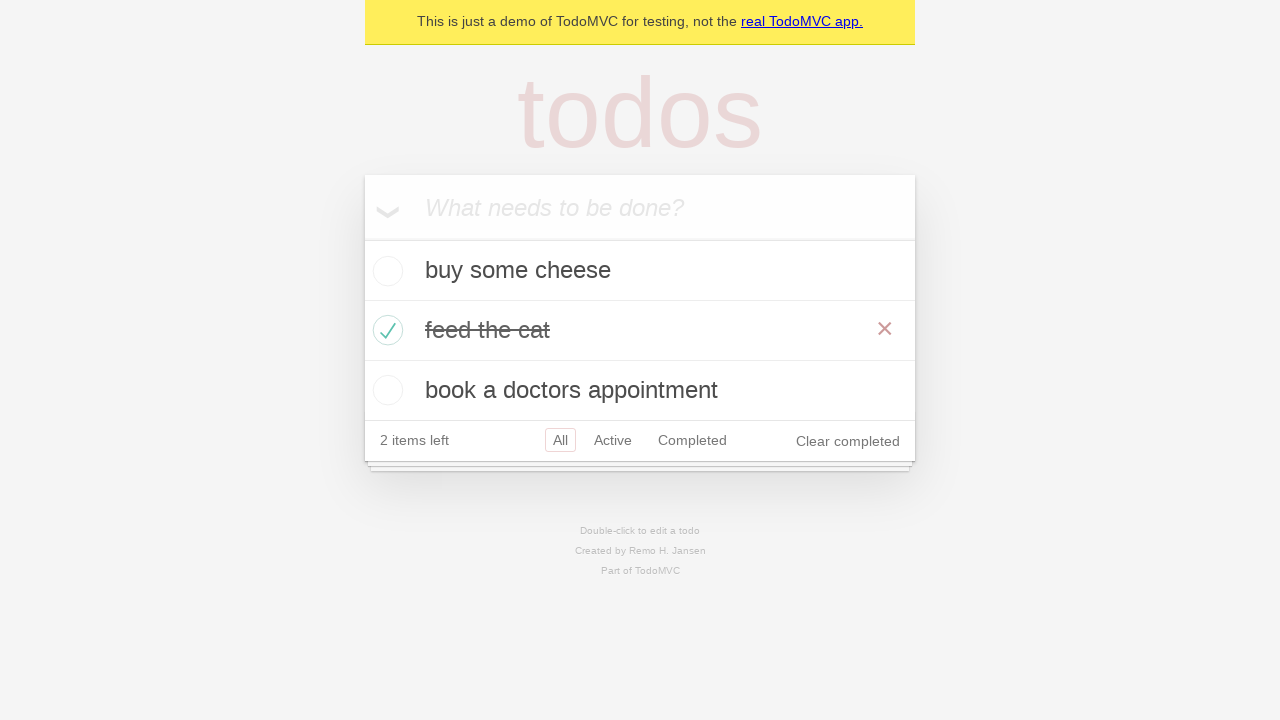

Clicked 'All' filter link at (560, 440) on internal:role=link[name="All"i]
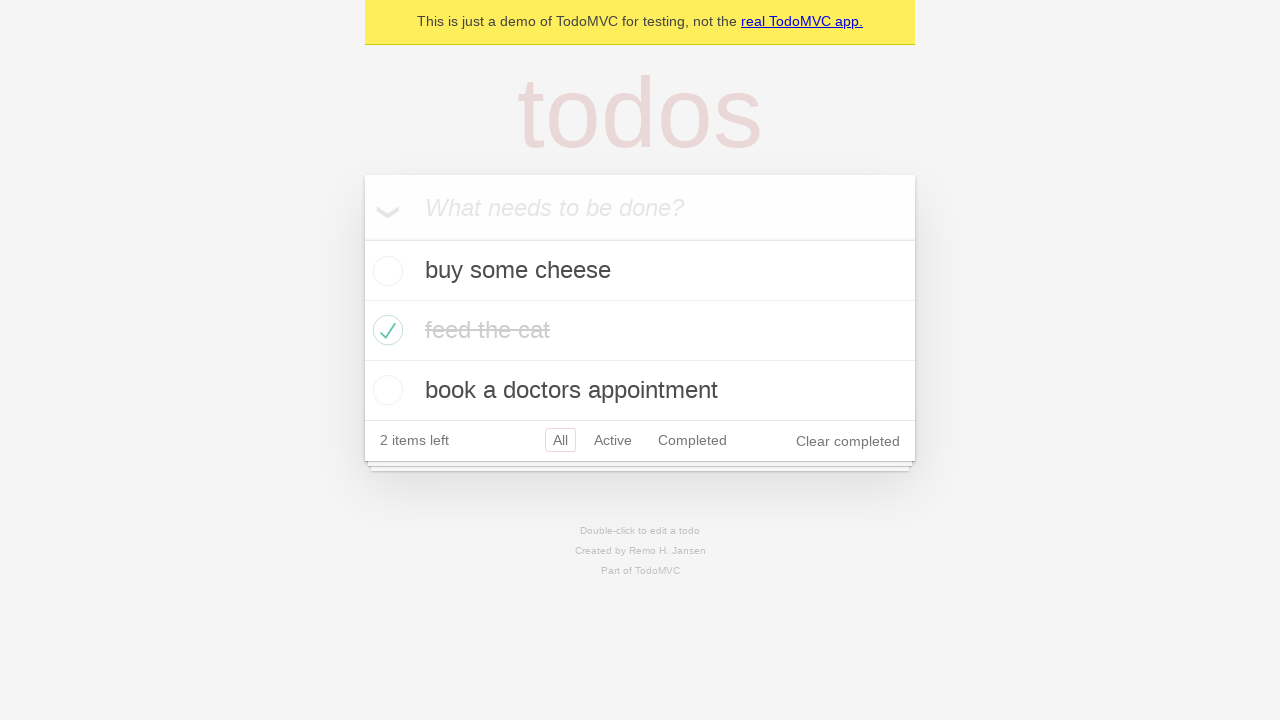

Clicked 'Active' filter link at (613, 440) on internal:role=link[name="Active"i]
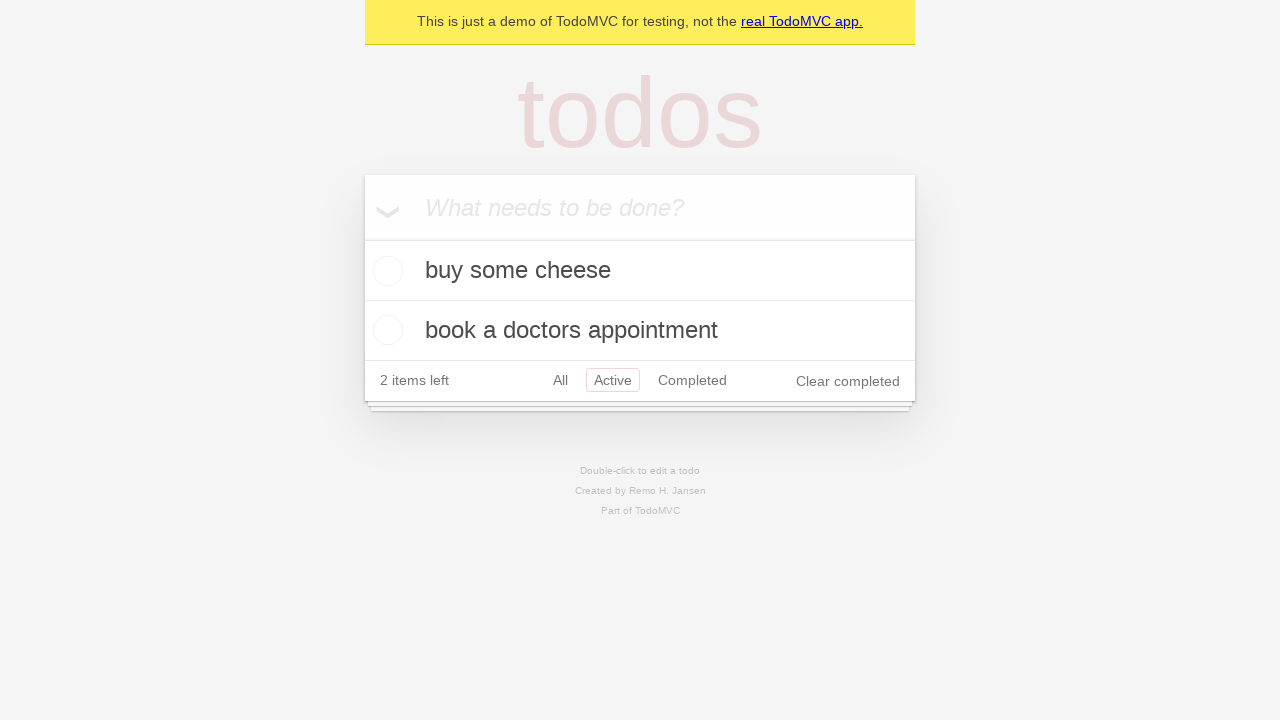

Clicked 'Completed' filter link at (692, 380) on internal:role=link[name="Completed"i]
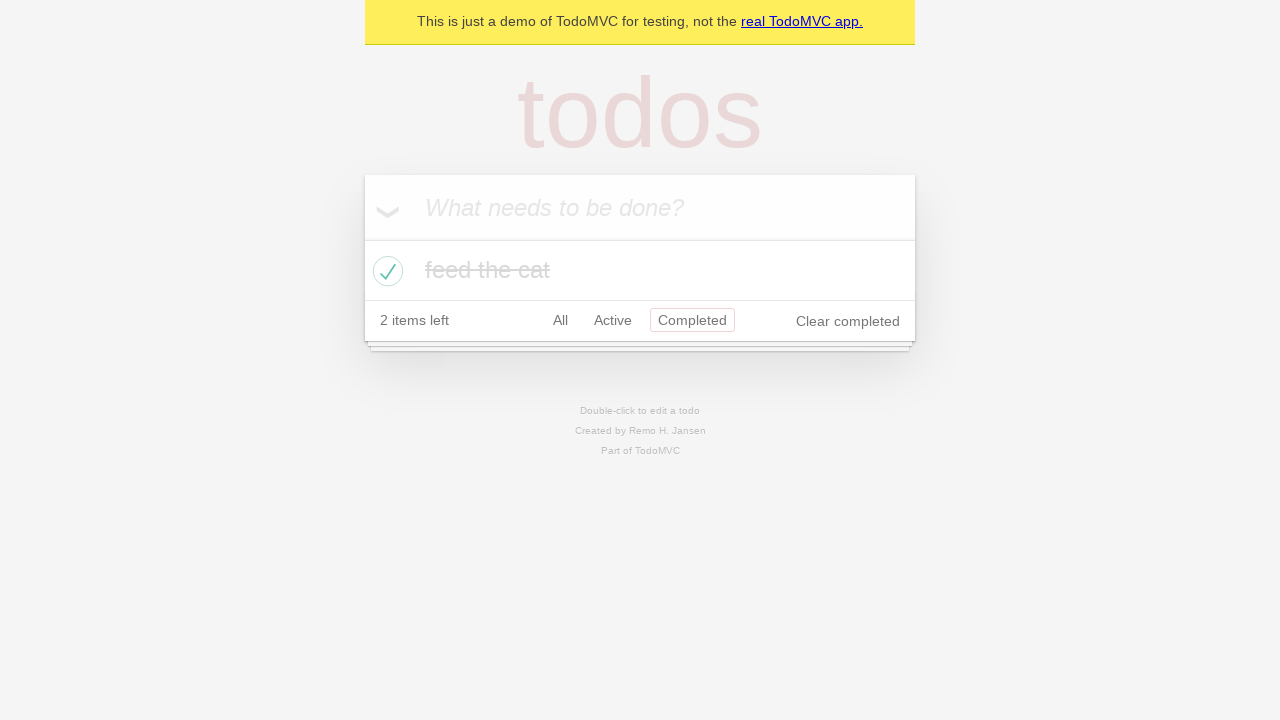

Navigated back using browser back button (from Completed to Active)
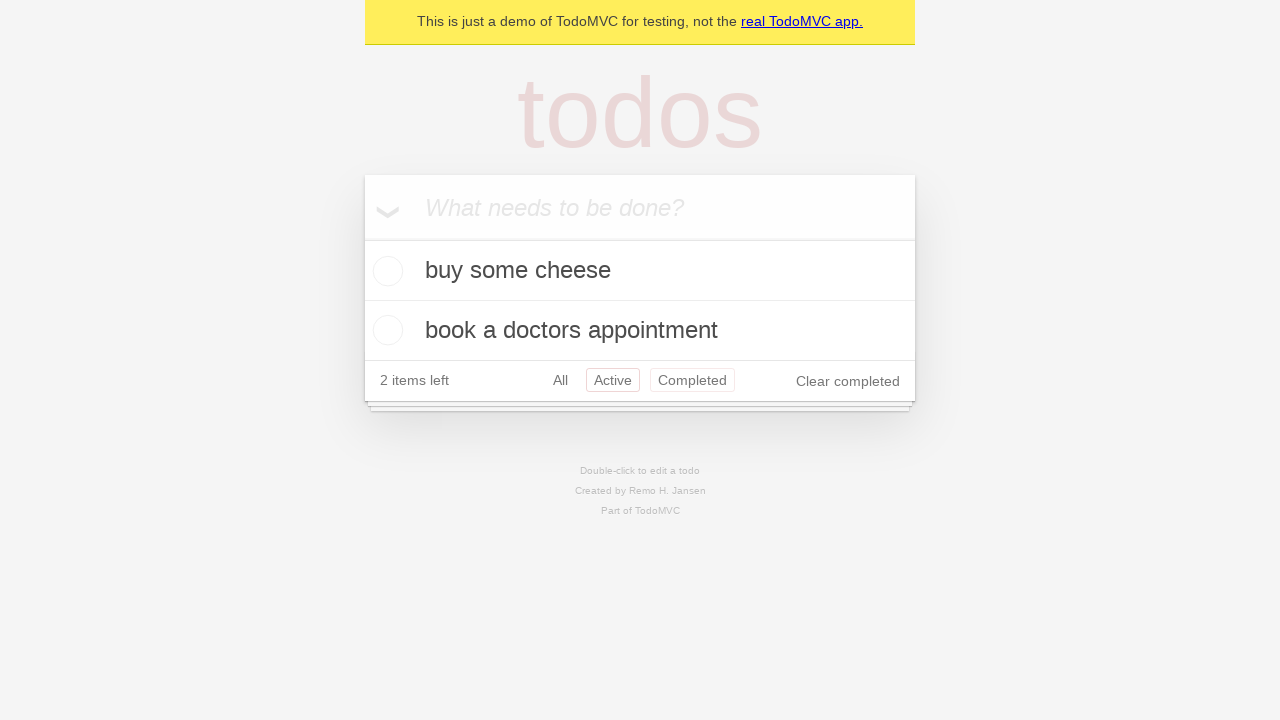

Navigated back using browser back button (from Active to All)
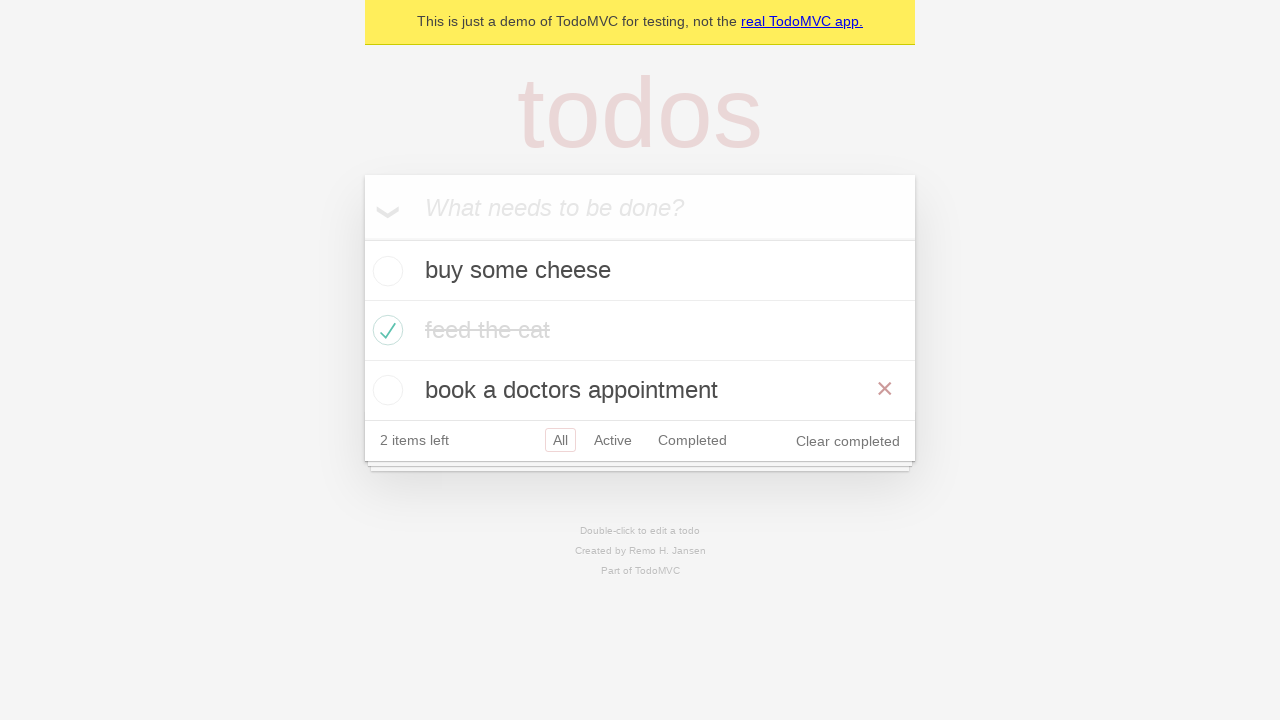

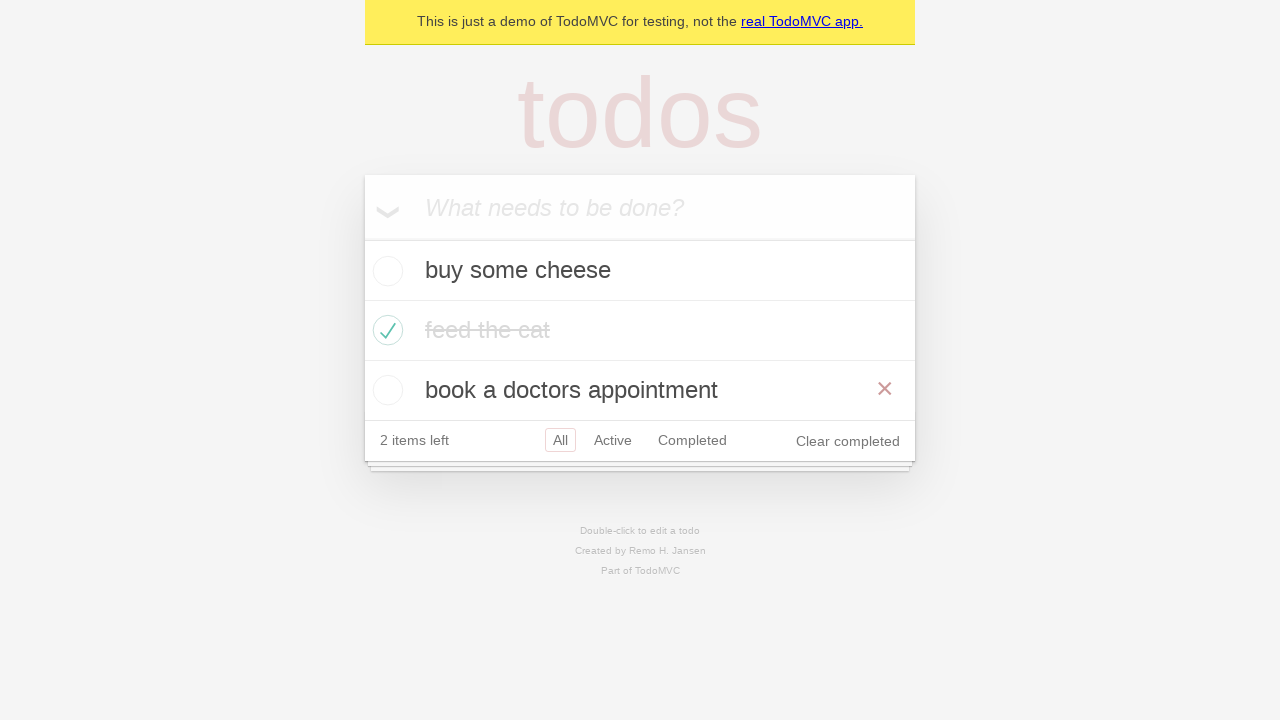